Tests valid username with empty password field and verifies error message is displayed

Starting URL: https://the-internet.herokuapp.com/login

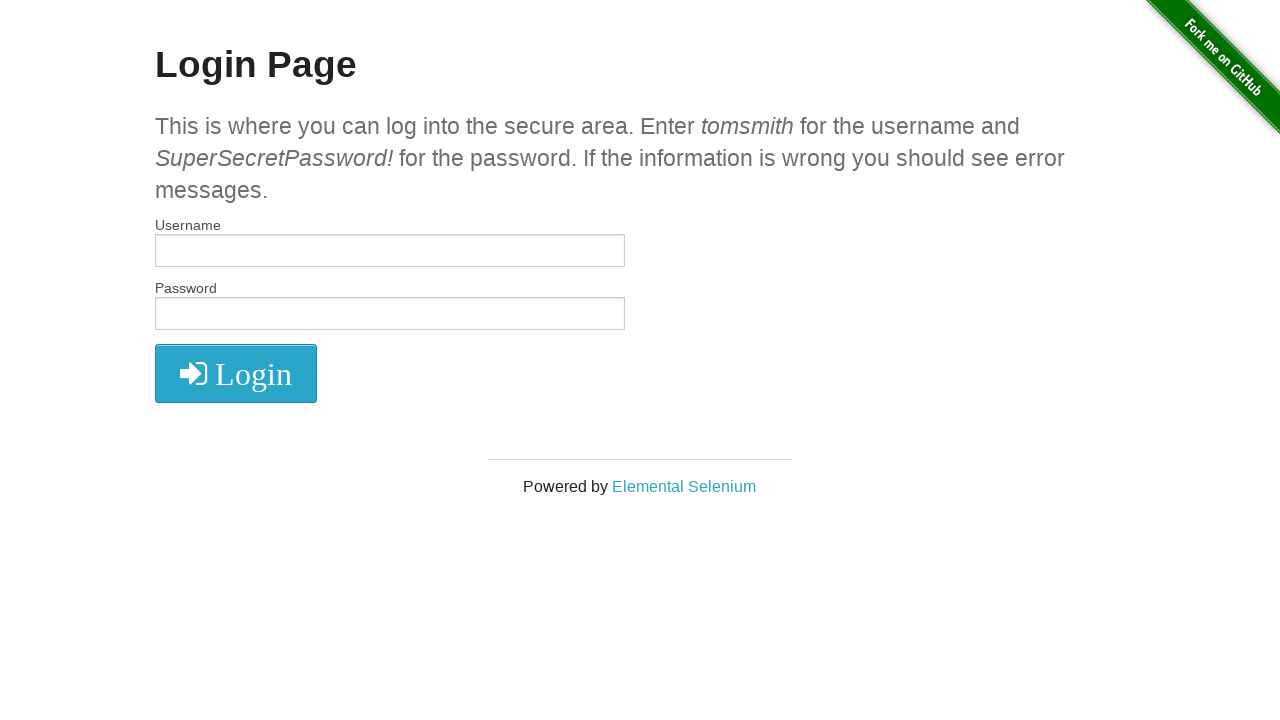

Filled username field with 'tomsmith' on #username
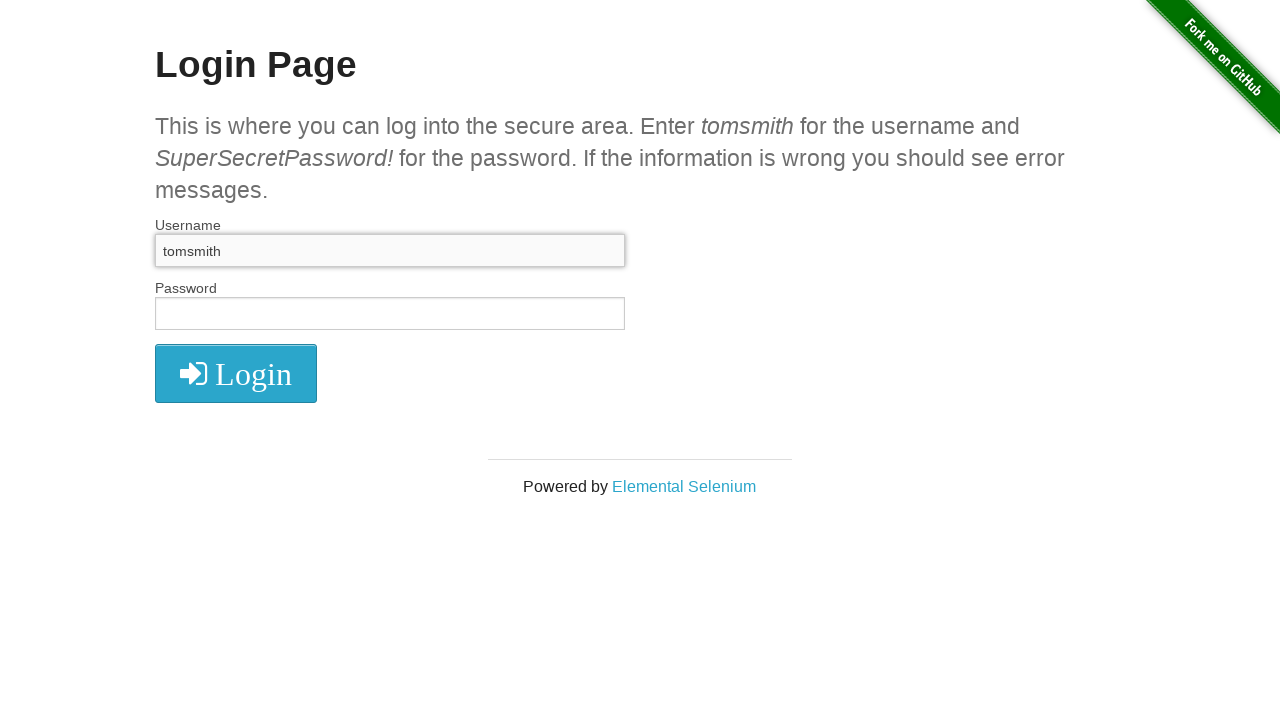

Cleared password field to leave it empty on #password
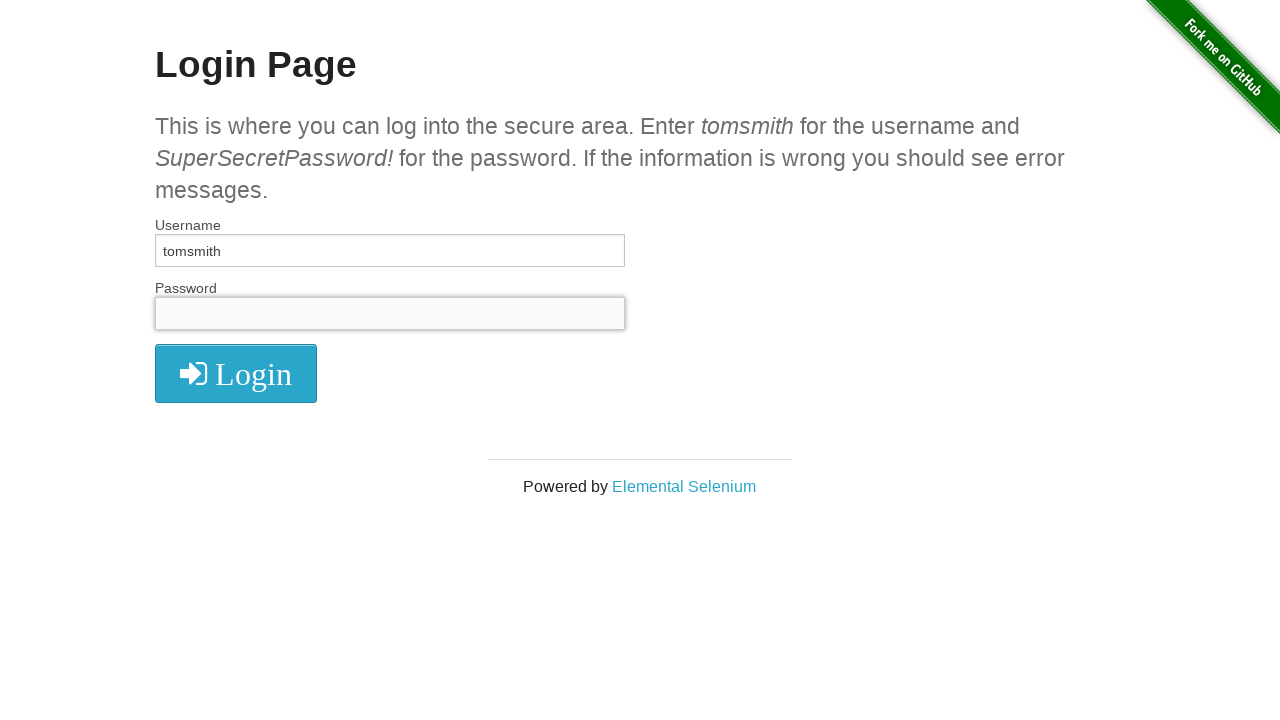

Clicked login button at (236, 374) on xpath=//i[contains(text(),'Login')]
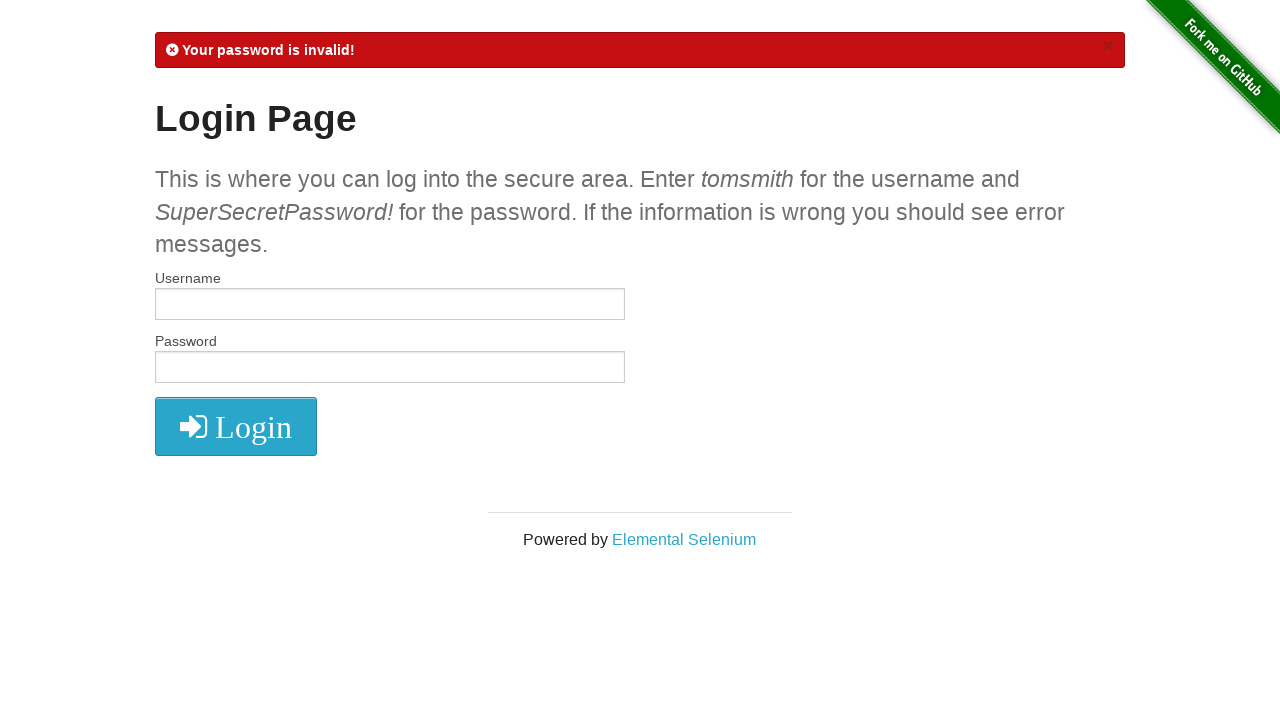

Error message appeared on page
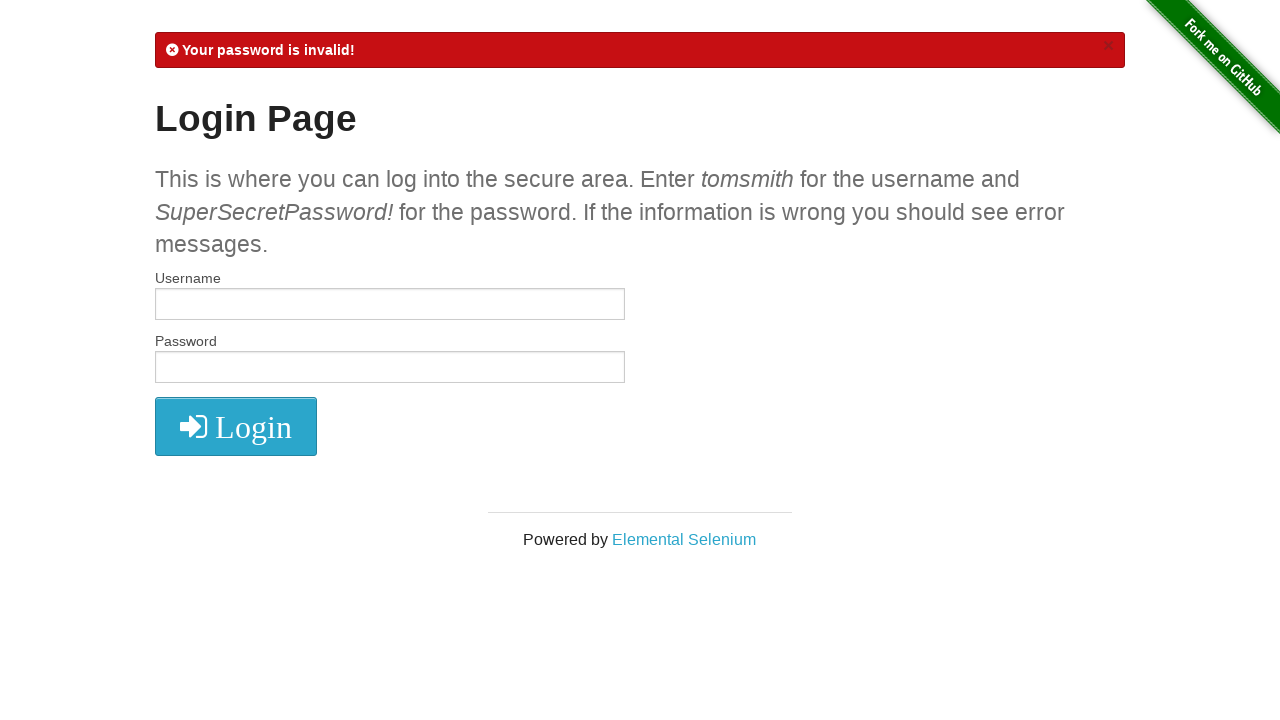

Verified error message contains 'Your password is invalid!'
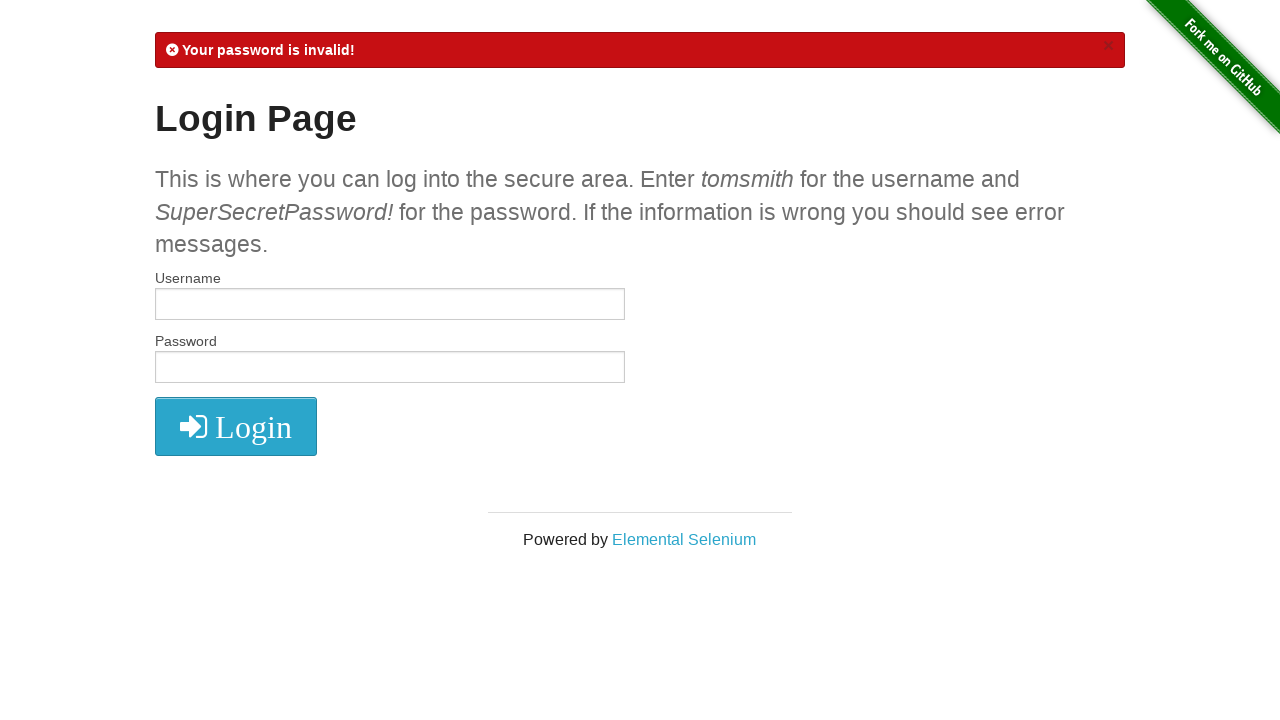

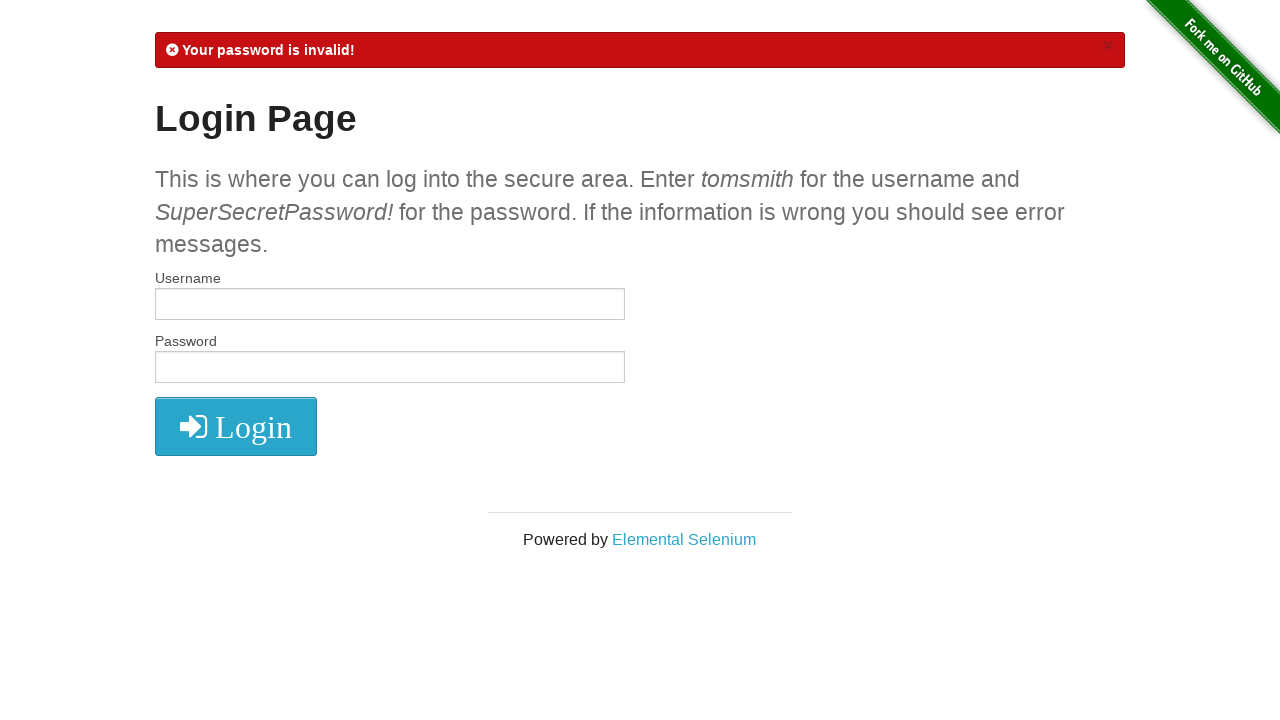